Tests drag and drop functionality on the jQuery UI droppable demo page by dragging an element from source to destination within an iframe.

Starting URL: https://jqueryui.com/droppable/

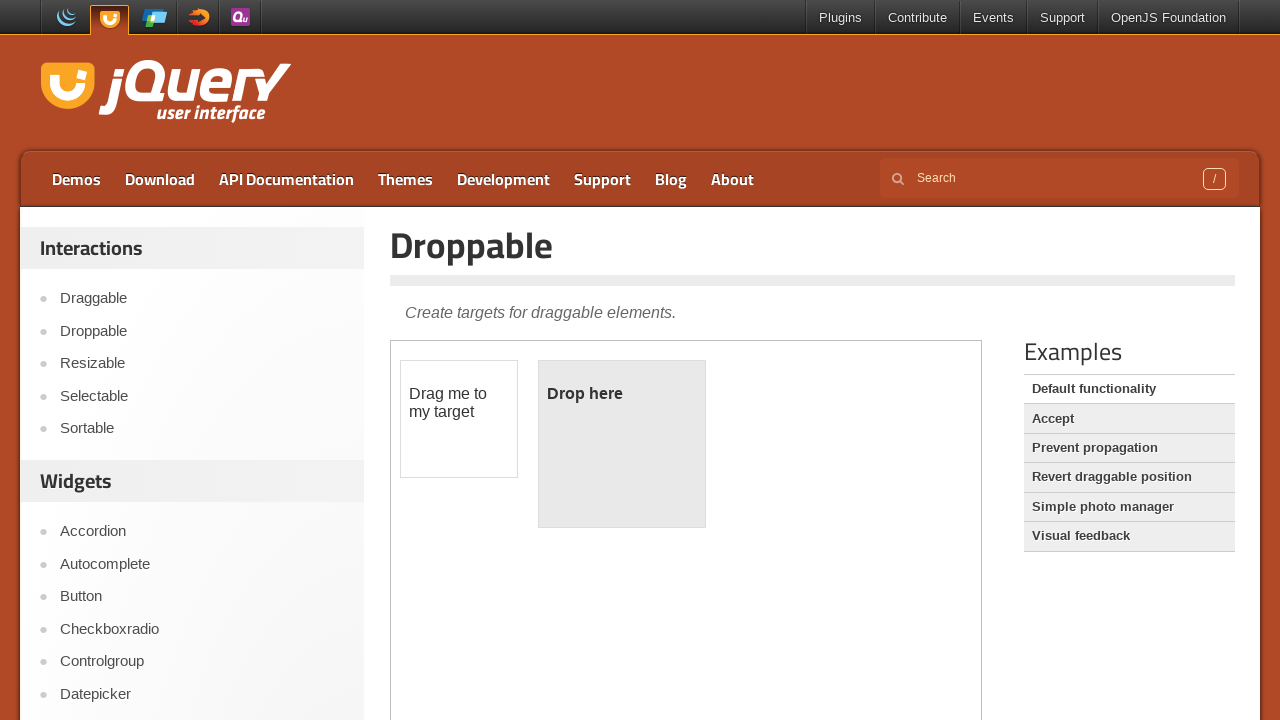

Located the iframe containing the drag and drop demo
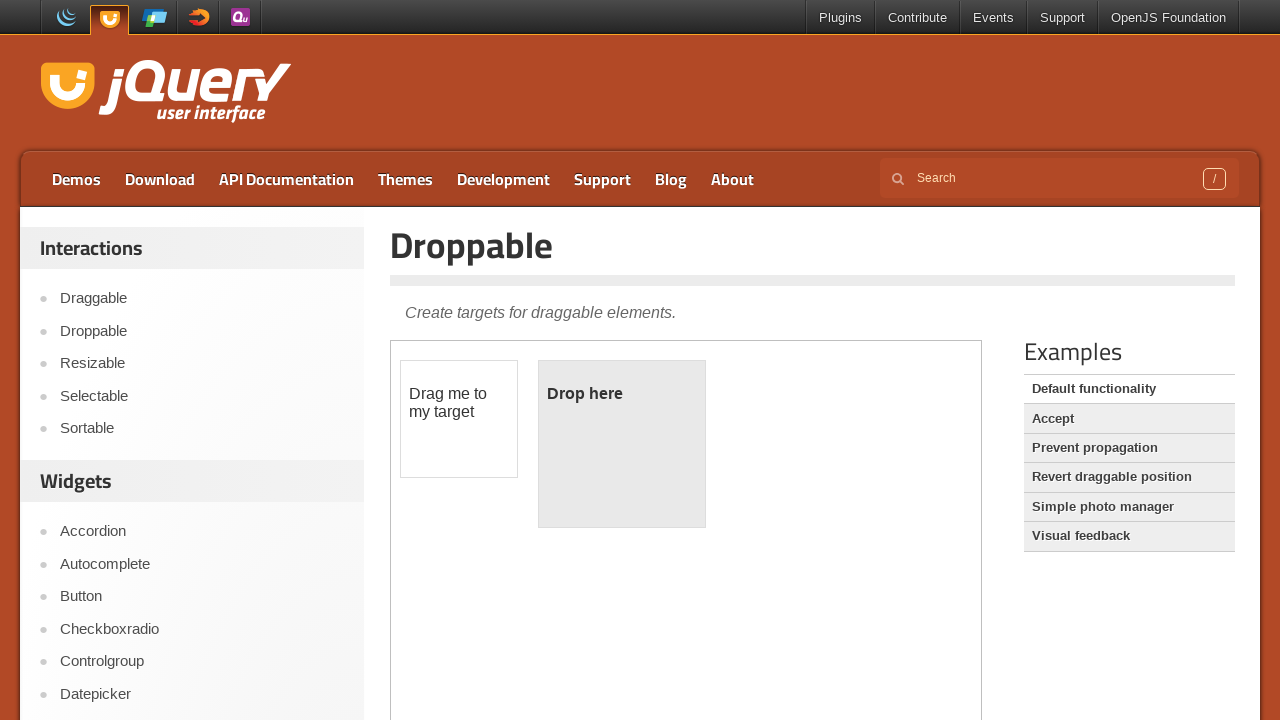

Located the draggable source element
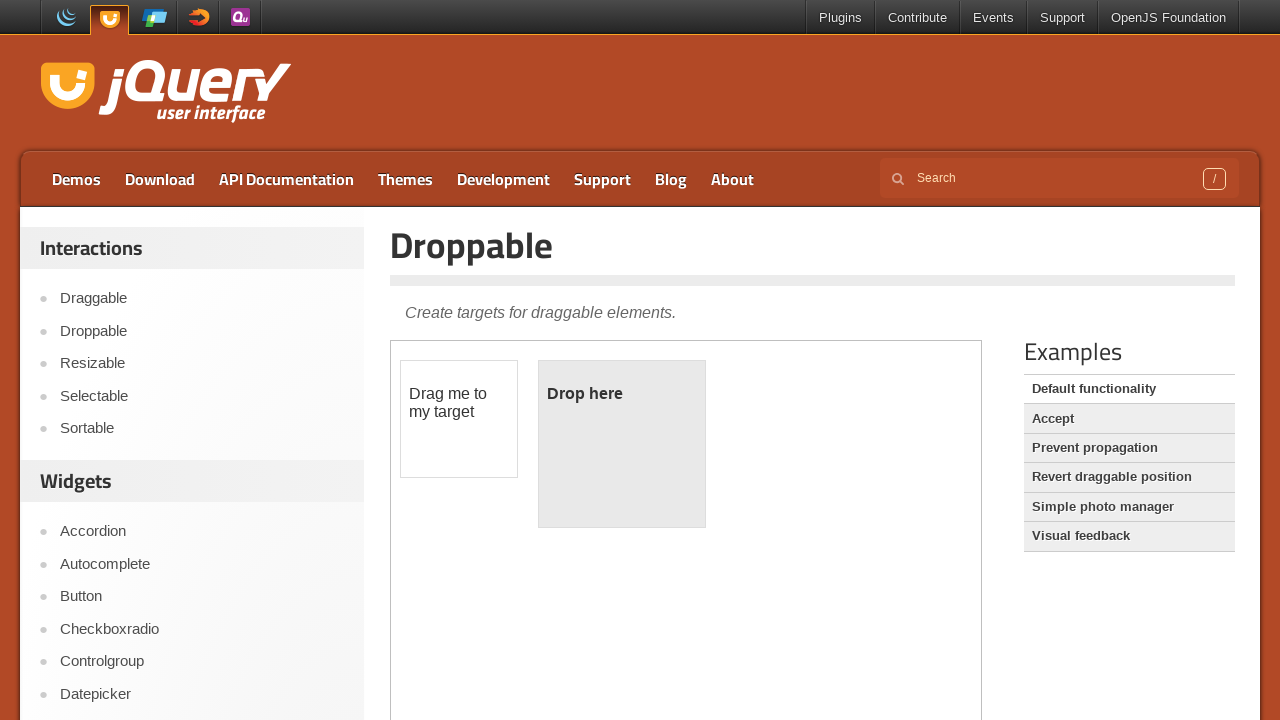

Located the droppable destination element
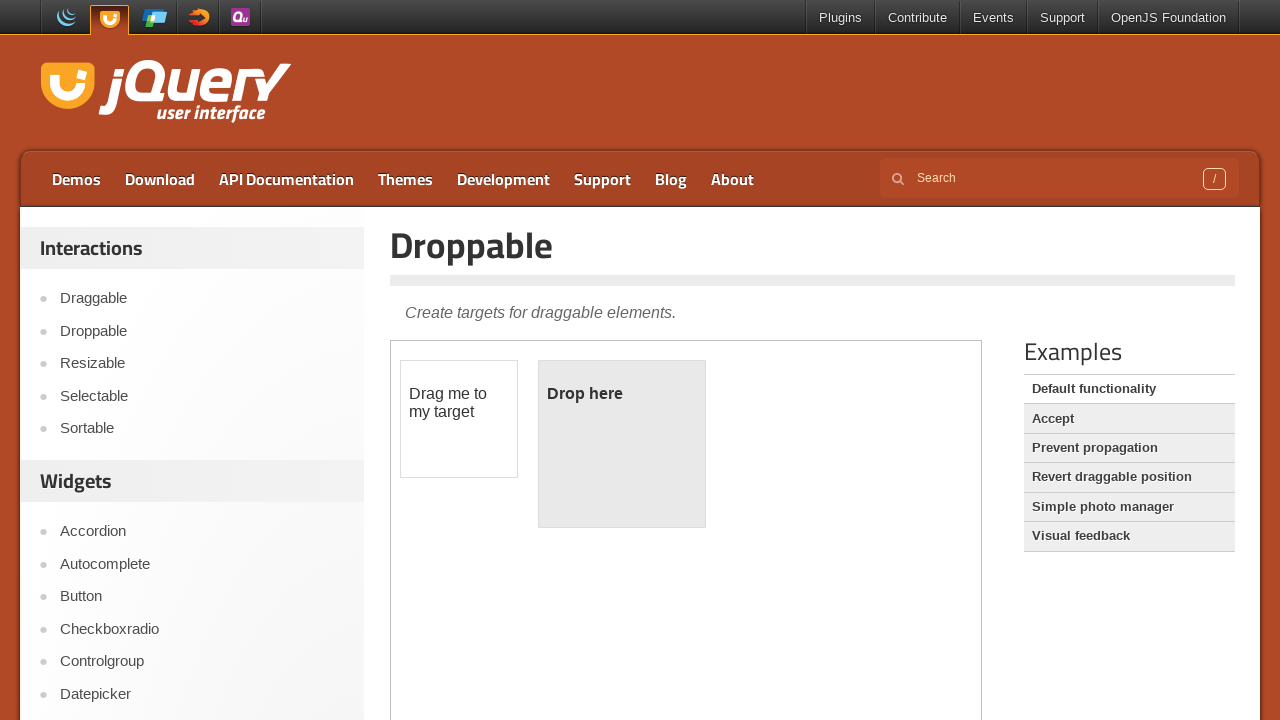

Dragged the source element to the destination element at (622, 444)
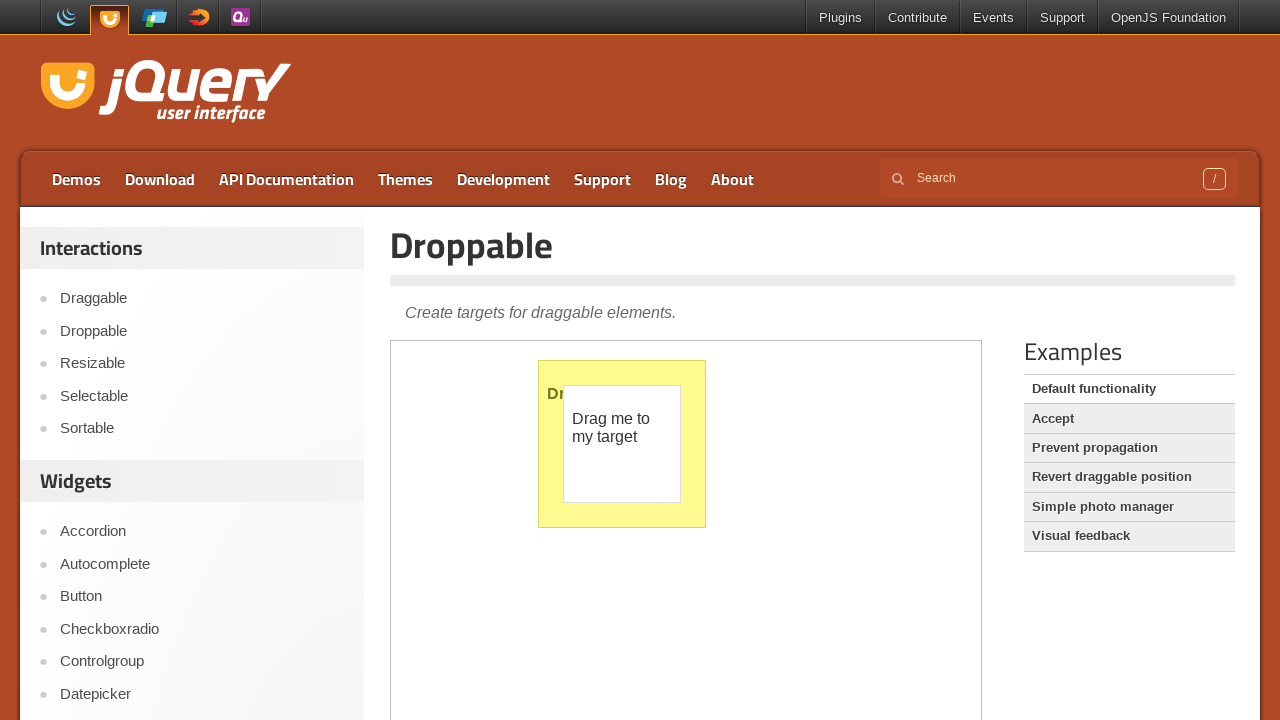

Waited for drag and drop animation to complete
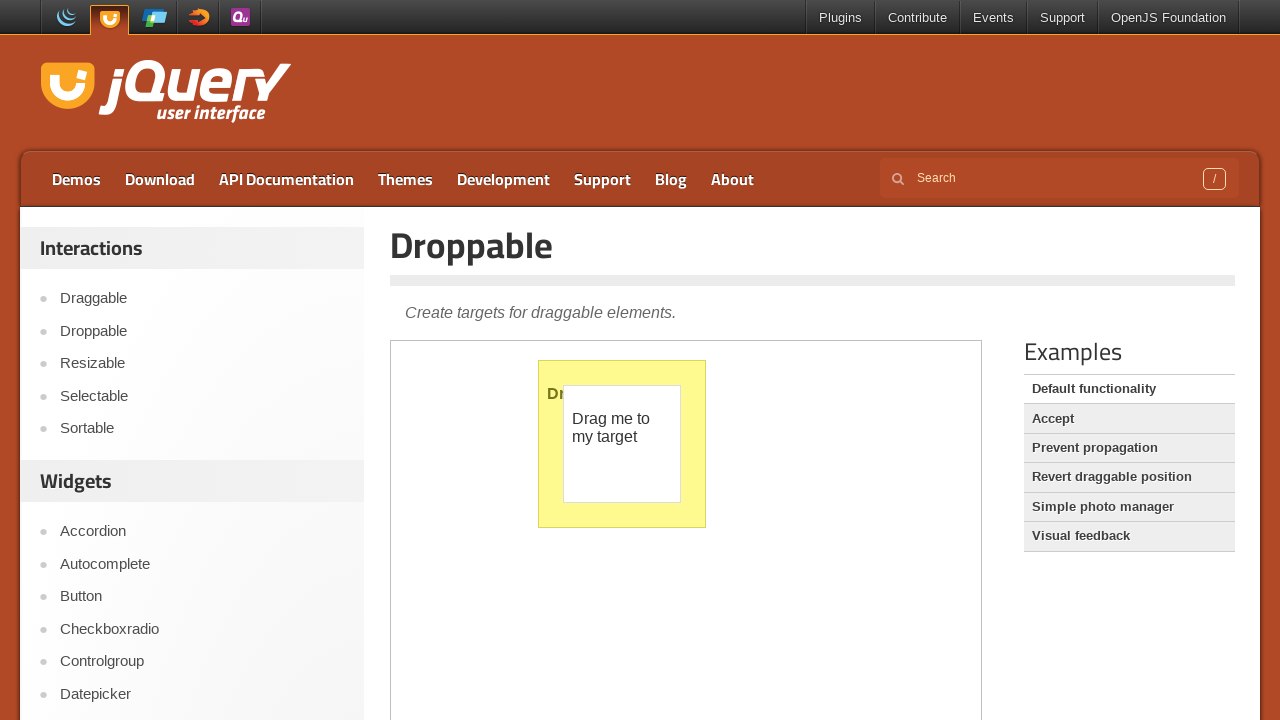

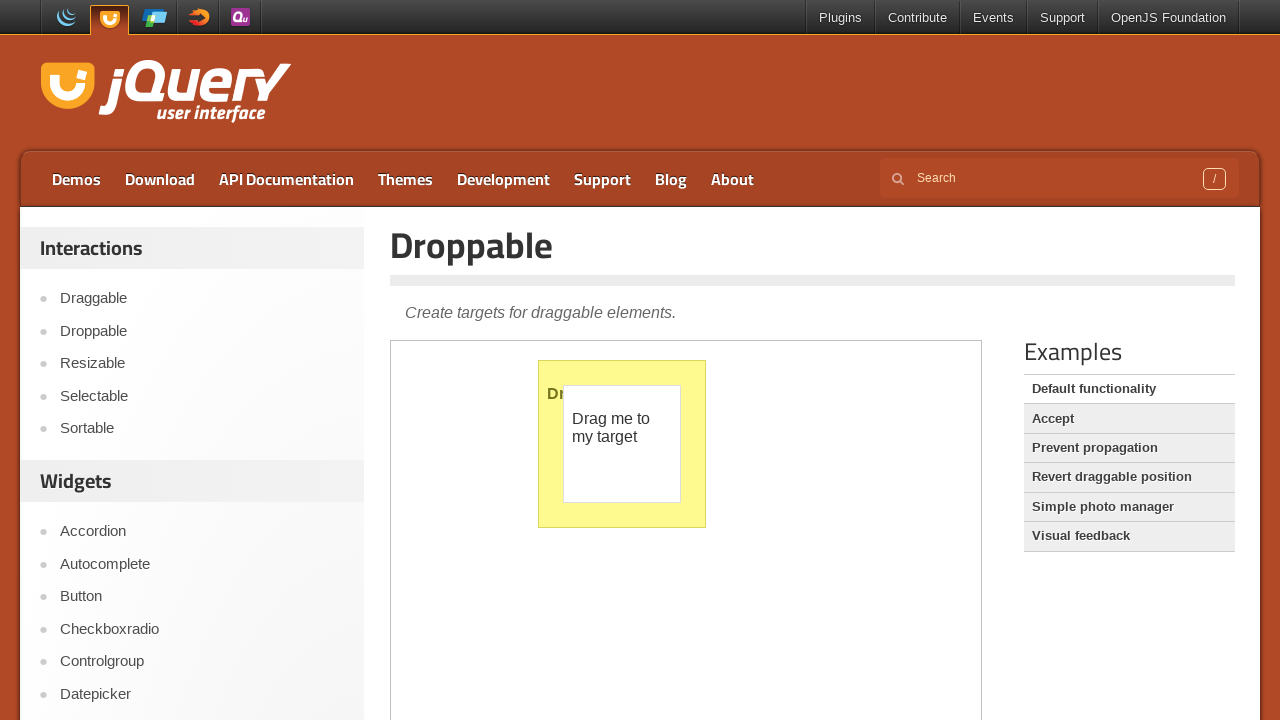